Tests handling a simple JavaScript alert by accepting the dialog when a button is clicked

Starting URL: https://demo.automationtesting.in/Alerts.html

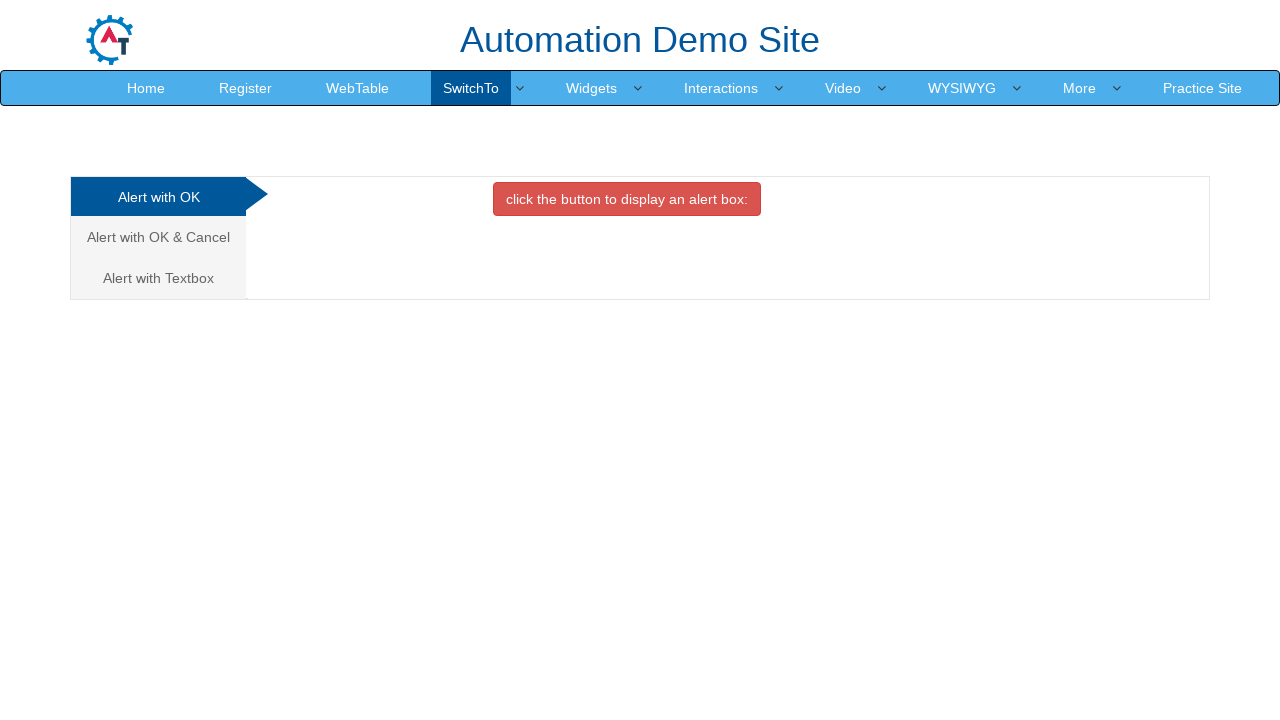

Set up dialog handler to accept alerts
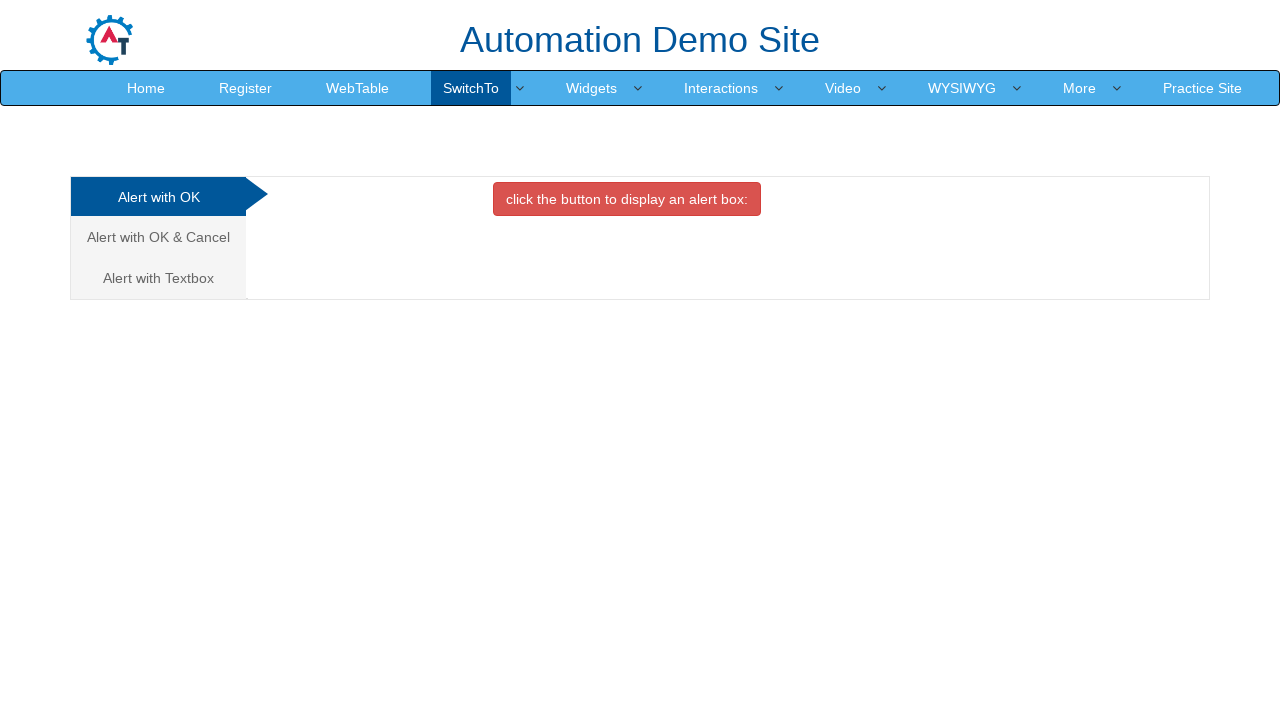

Clicked button to display alert box at (627, 199) on internal:text="click the button to display an  alert box"i
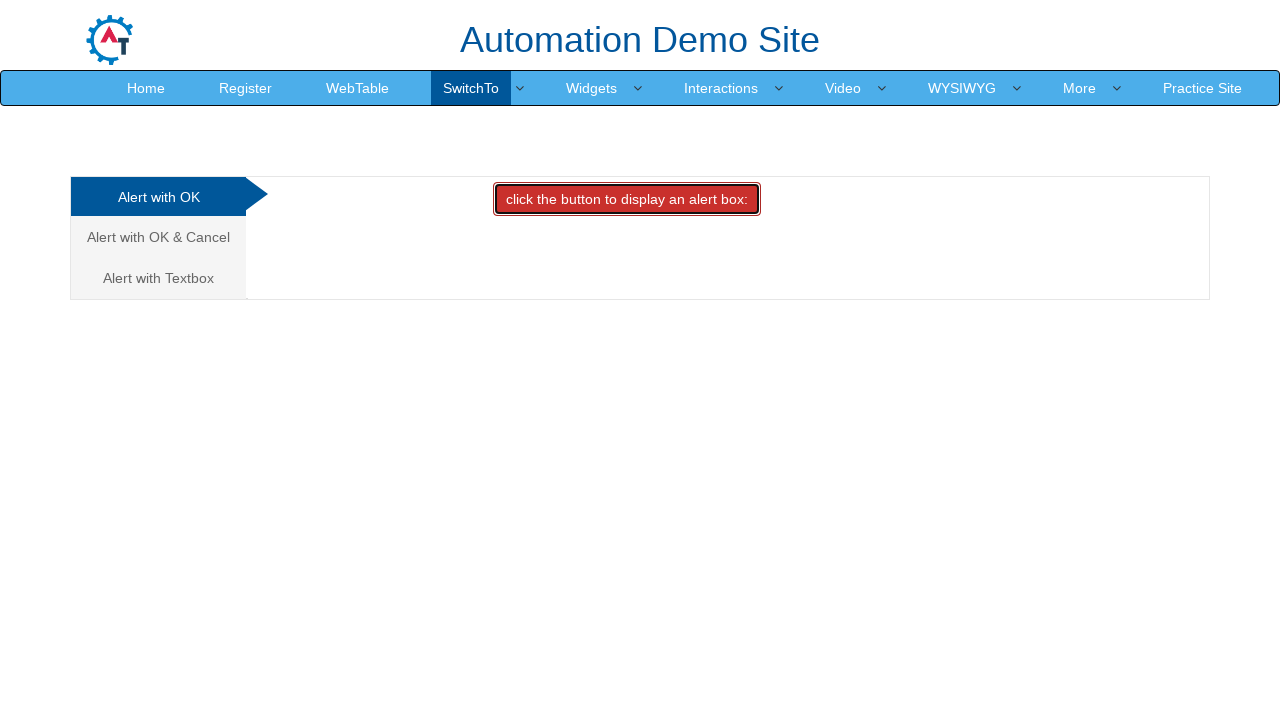

Waited 500ms for alert dialog to be processed
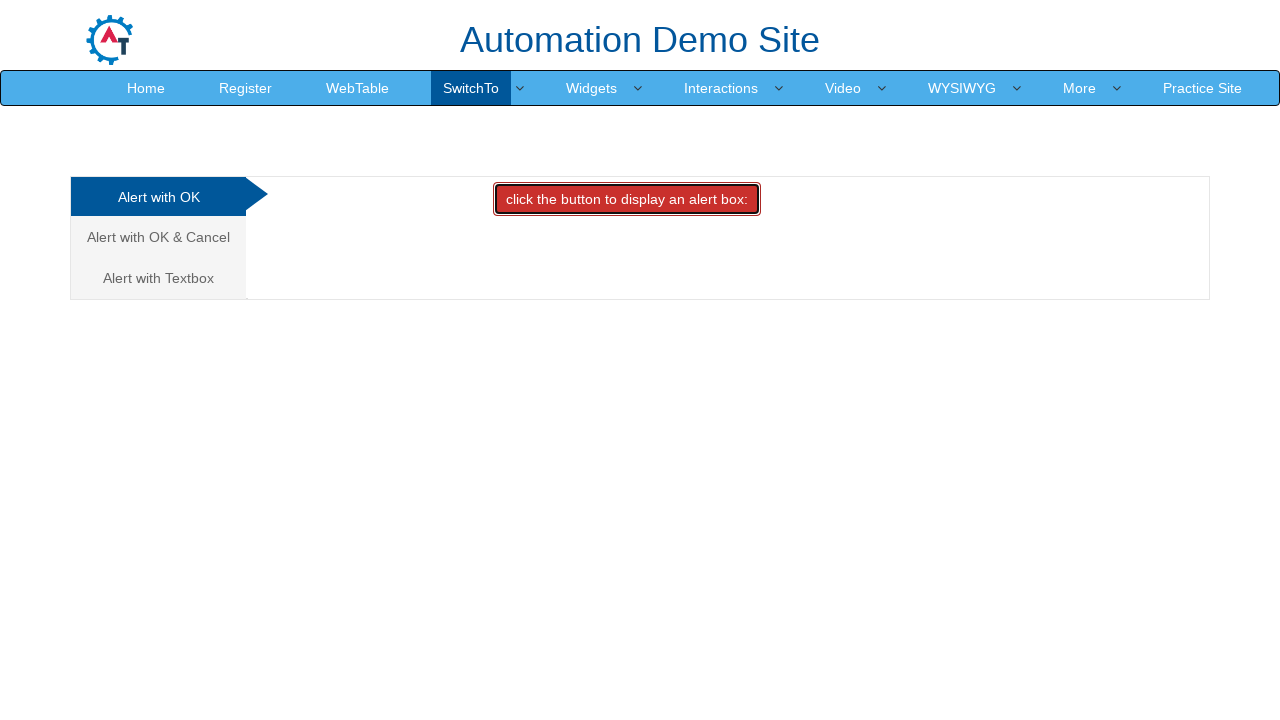

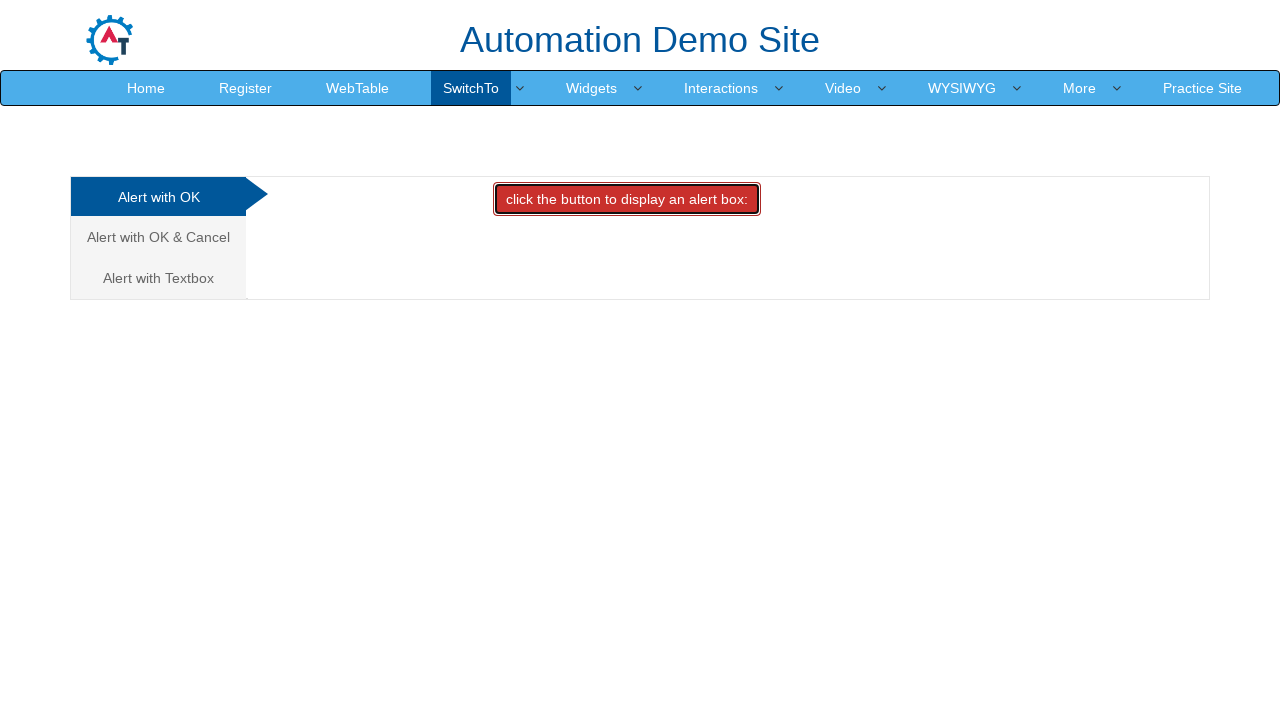